Tests that an error message appears when trying to save an employee with an empty name field

Starting URL: https://devmountain-qa.github.io/employee-manager/1.2_Version/index.html

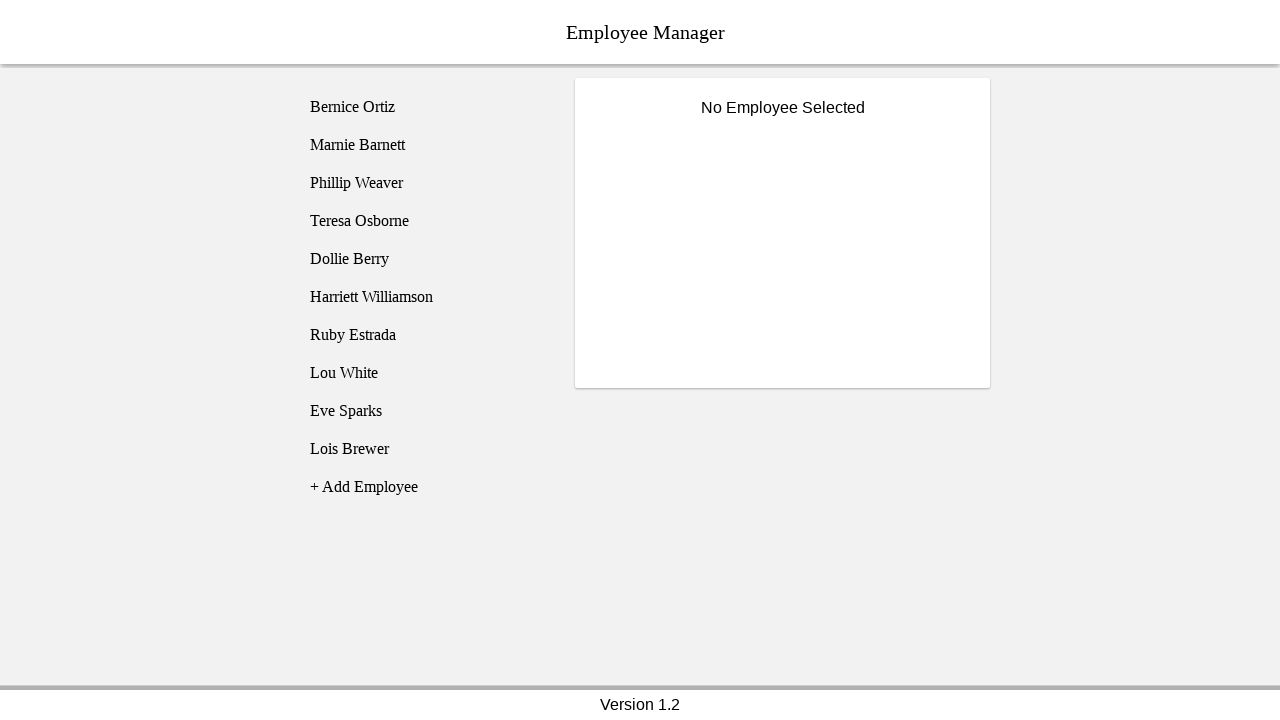

Clicked on Bernice Ortiz employee at (425, 107) on [name='employee1']
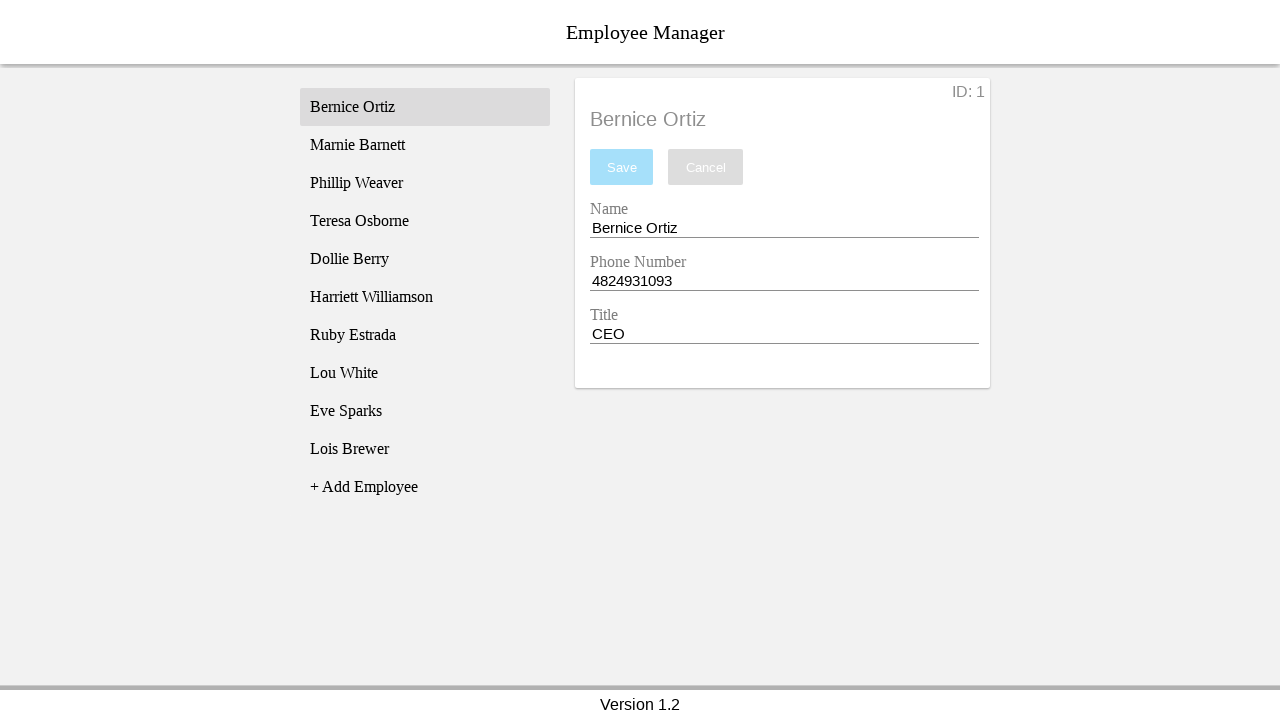

Name input field became visible
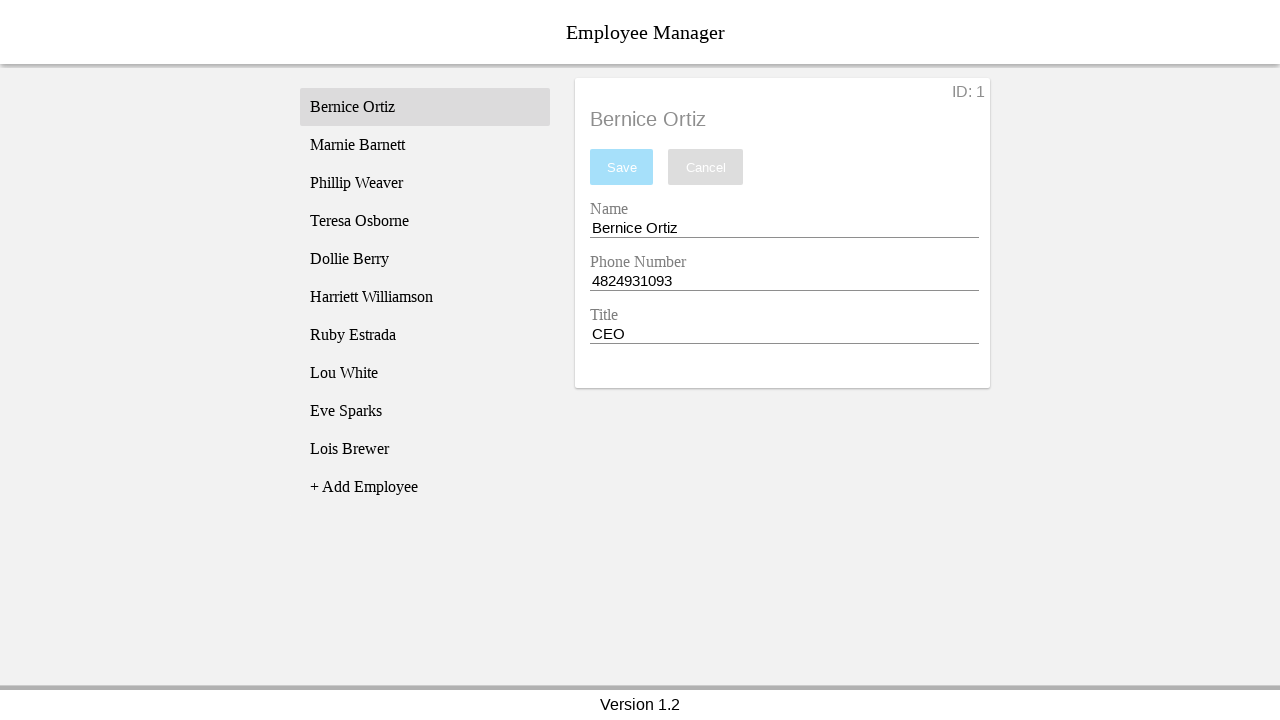

Cleared the name input field completely on [name='nameEntry']
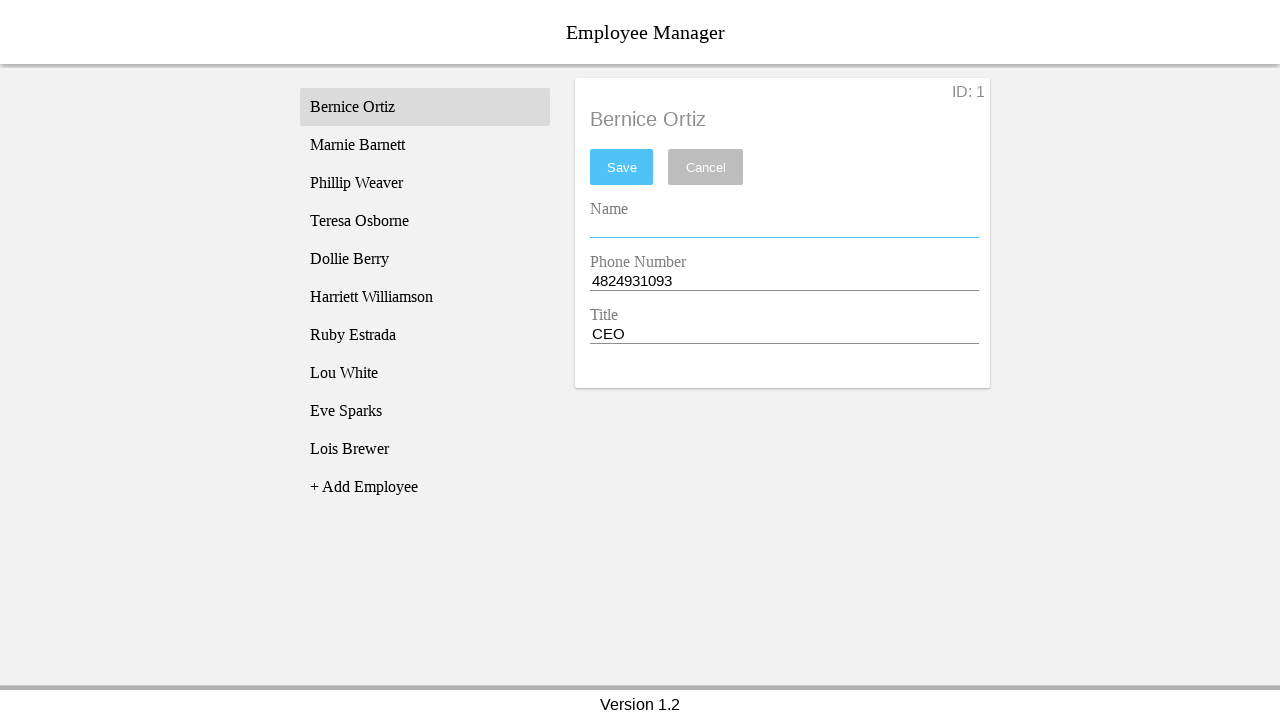

Pressed Space key in name field on [name='nameEntry']
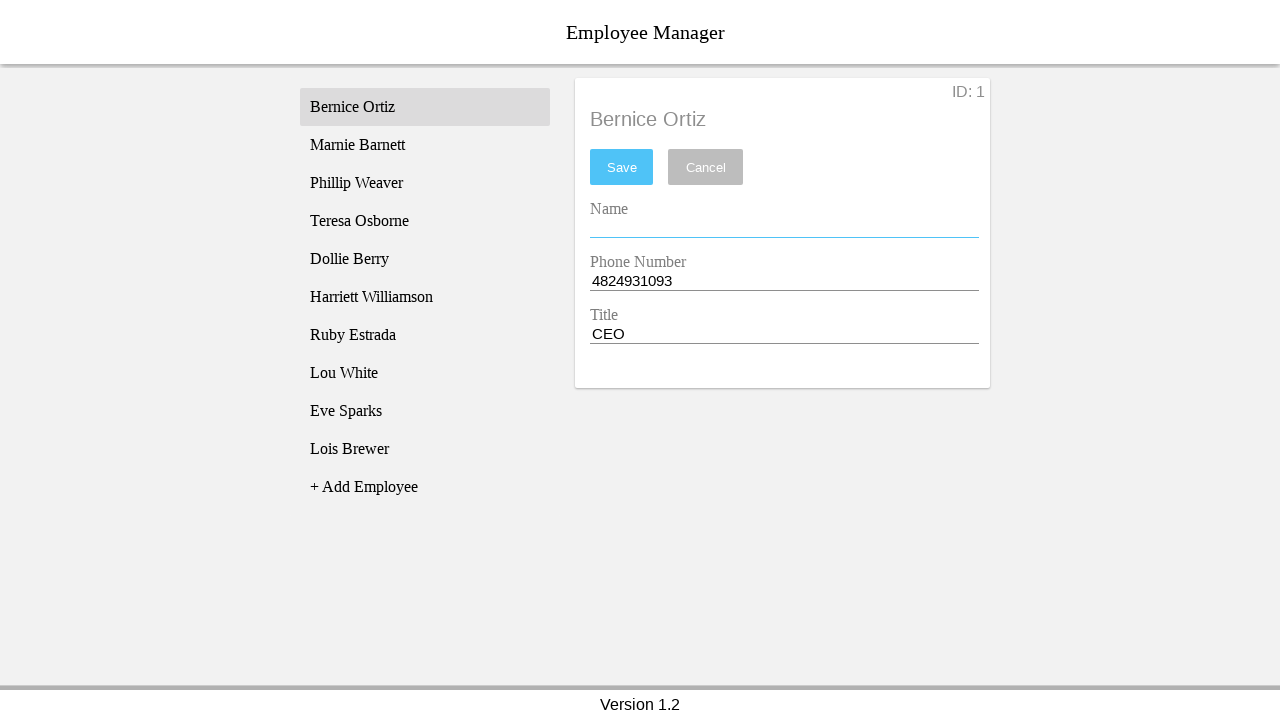

Pressed Backspace key to trigger empty state on [name='nameEntry']
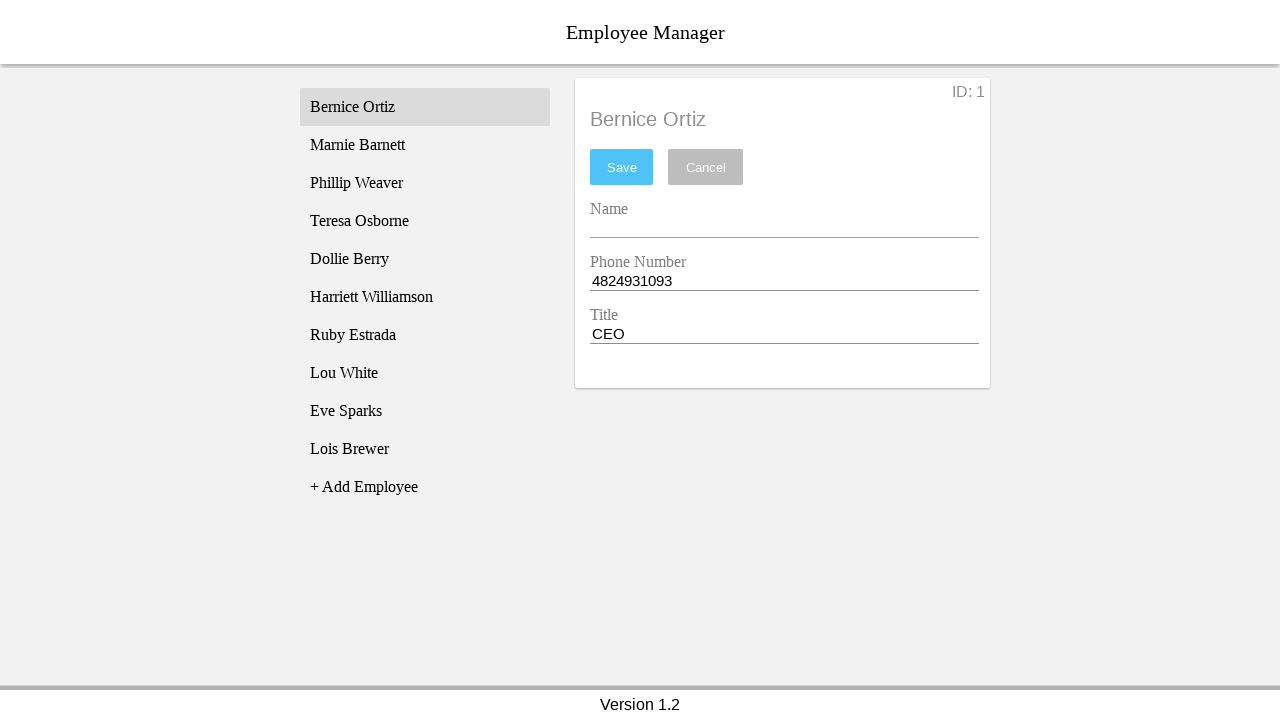

Clicked save button to attempt saving employee with empty name at (622, 167) on #saveBtn
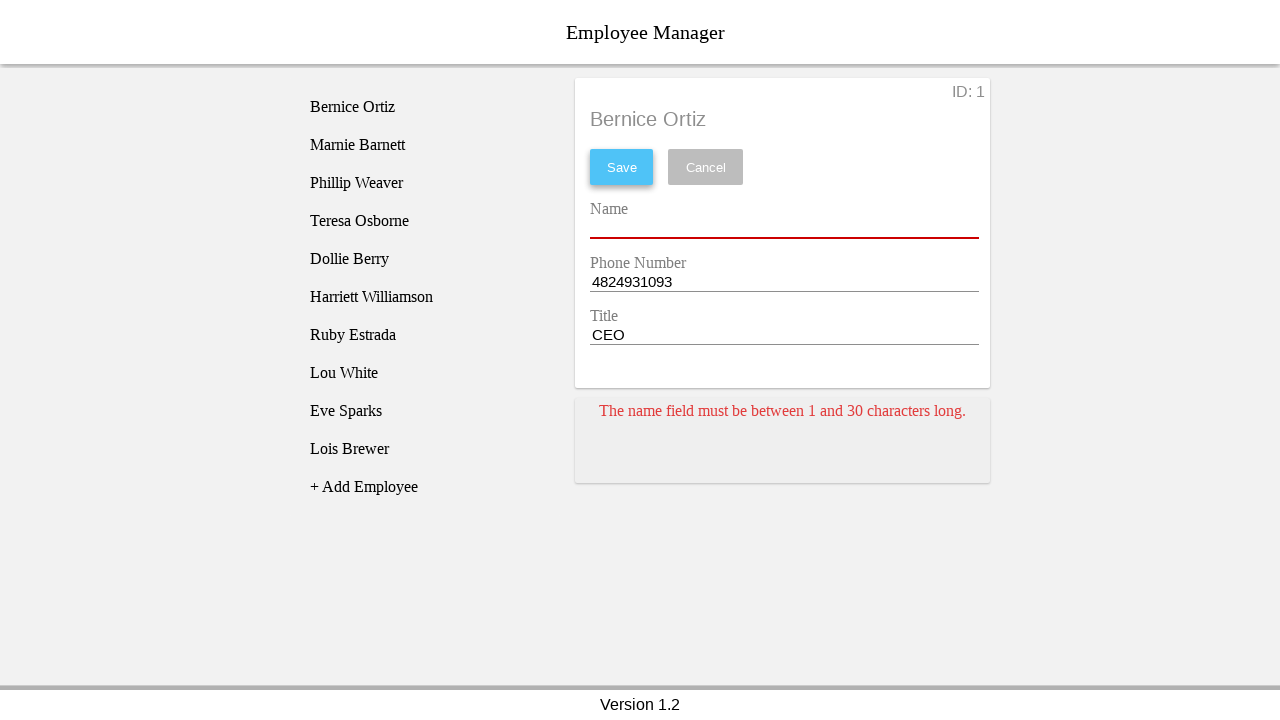

Error card appeared confirming validation error for empty name field
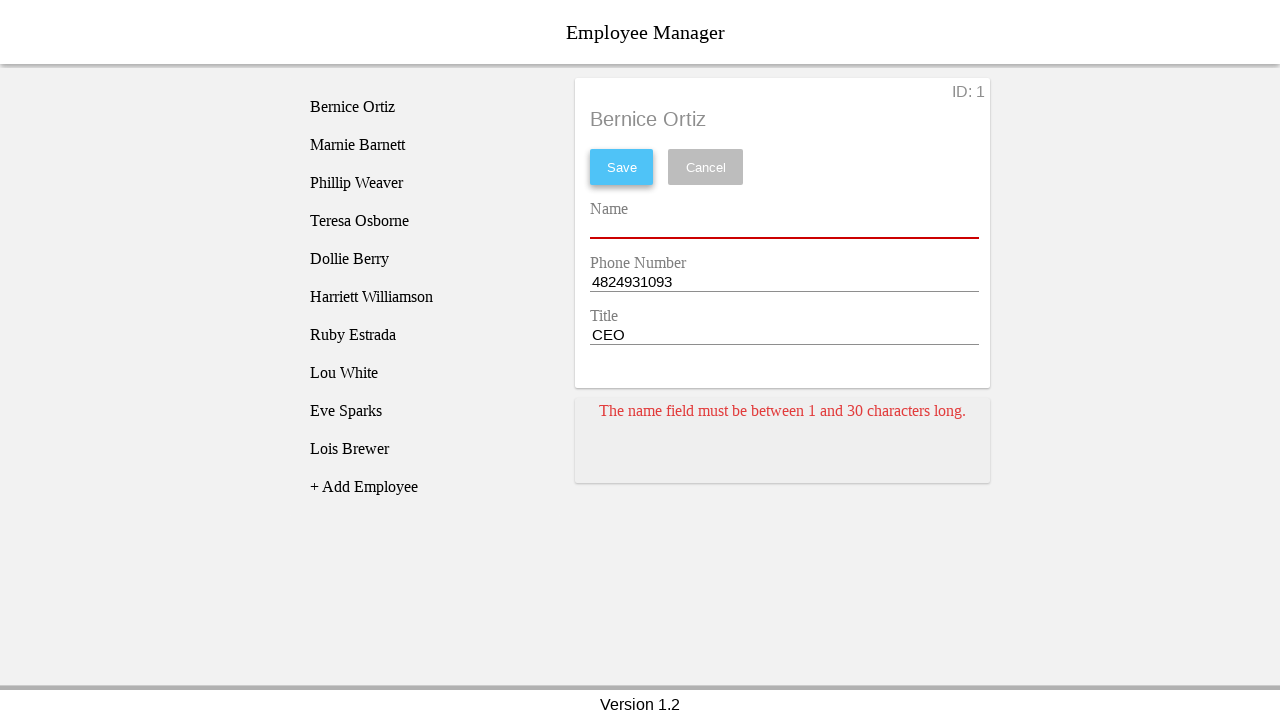

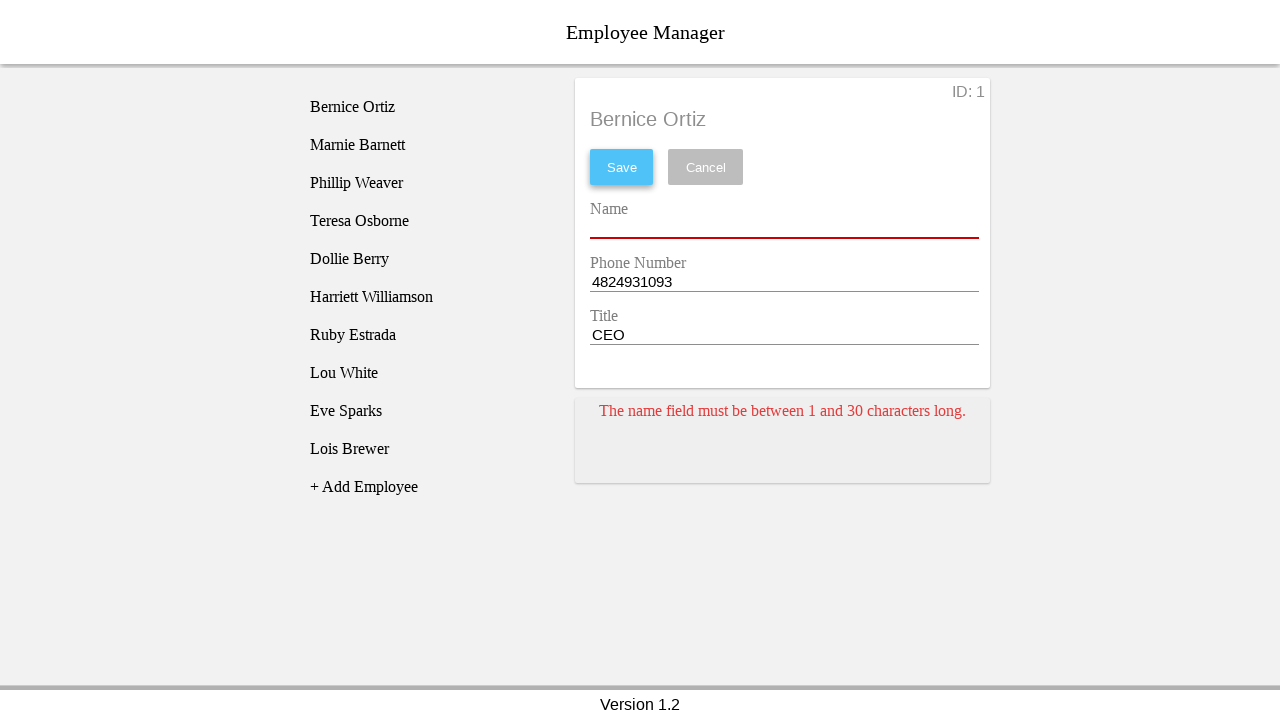